Tests a page with a verify button by clicking it and checking for a successful message

Starting URL: http://suninjuly.github.io/wait1.html

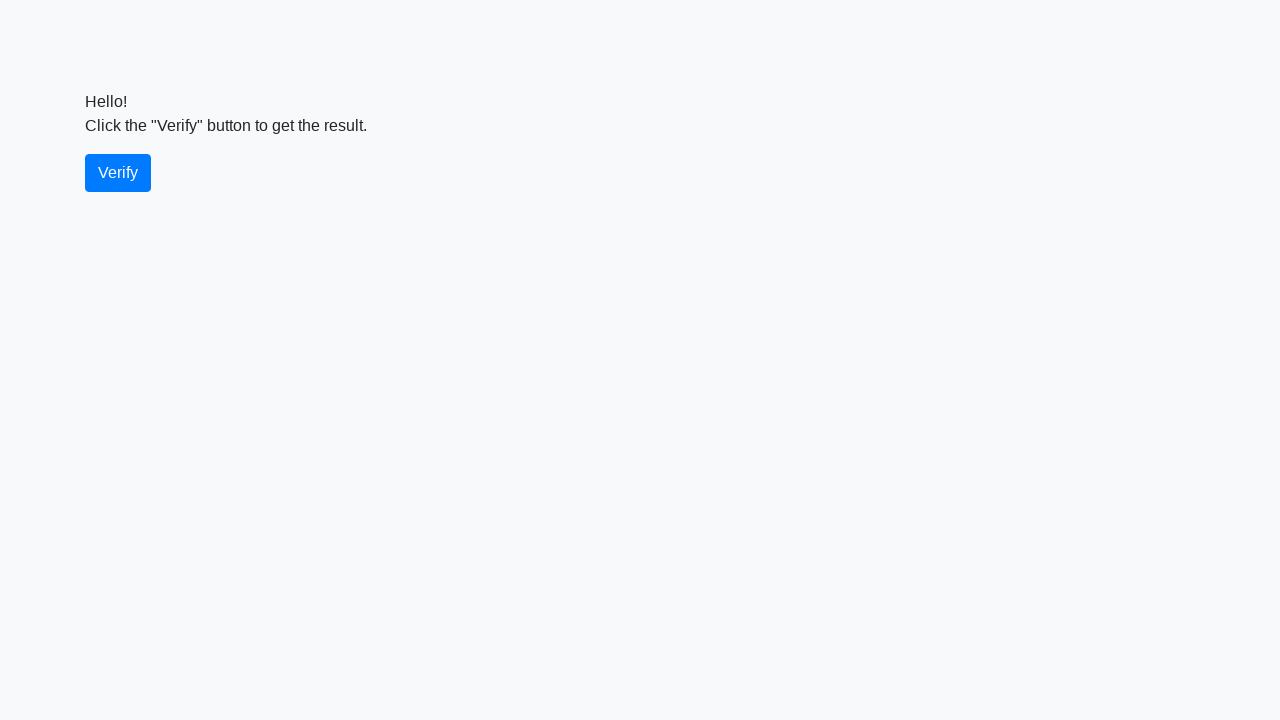

Clicked the verify button at (118, 173) on #verify
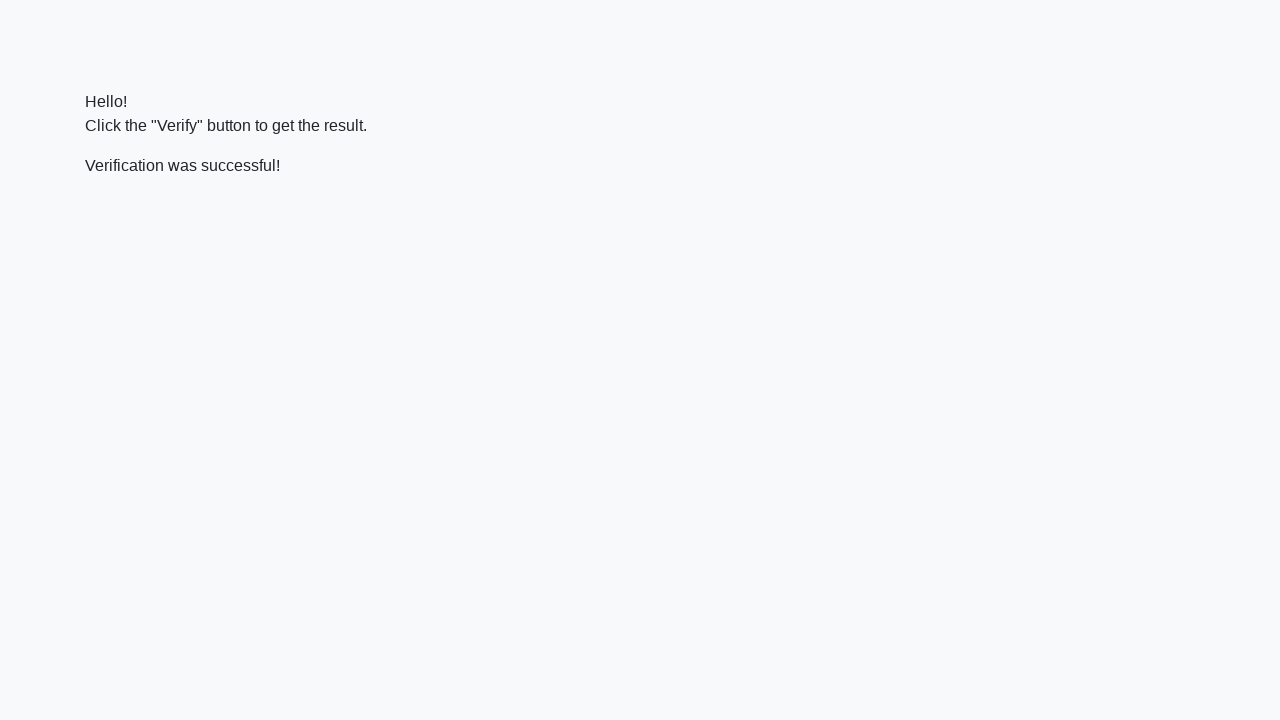

Success message appeared
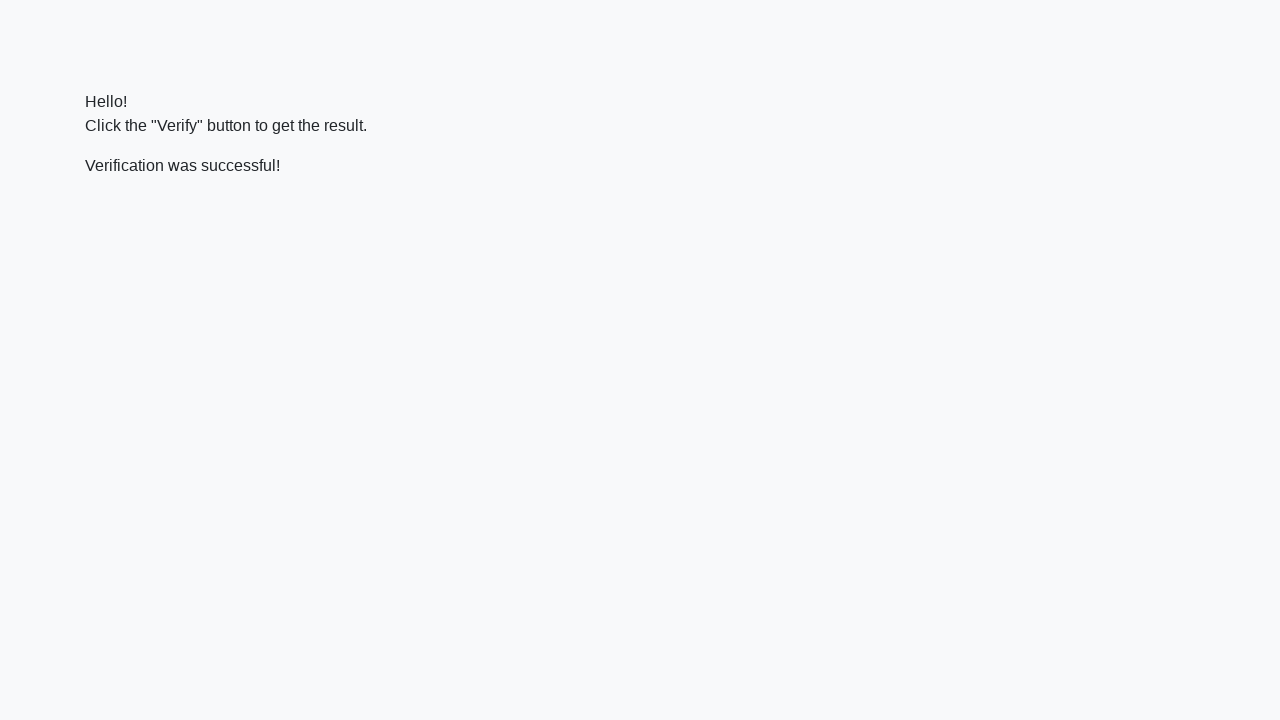

Verified that success message contains 'successful'
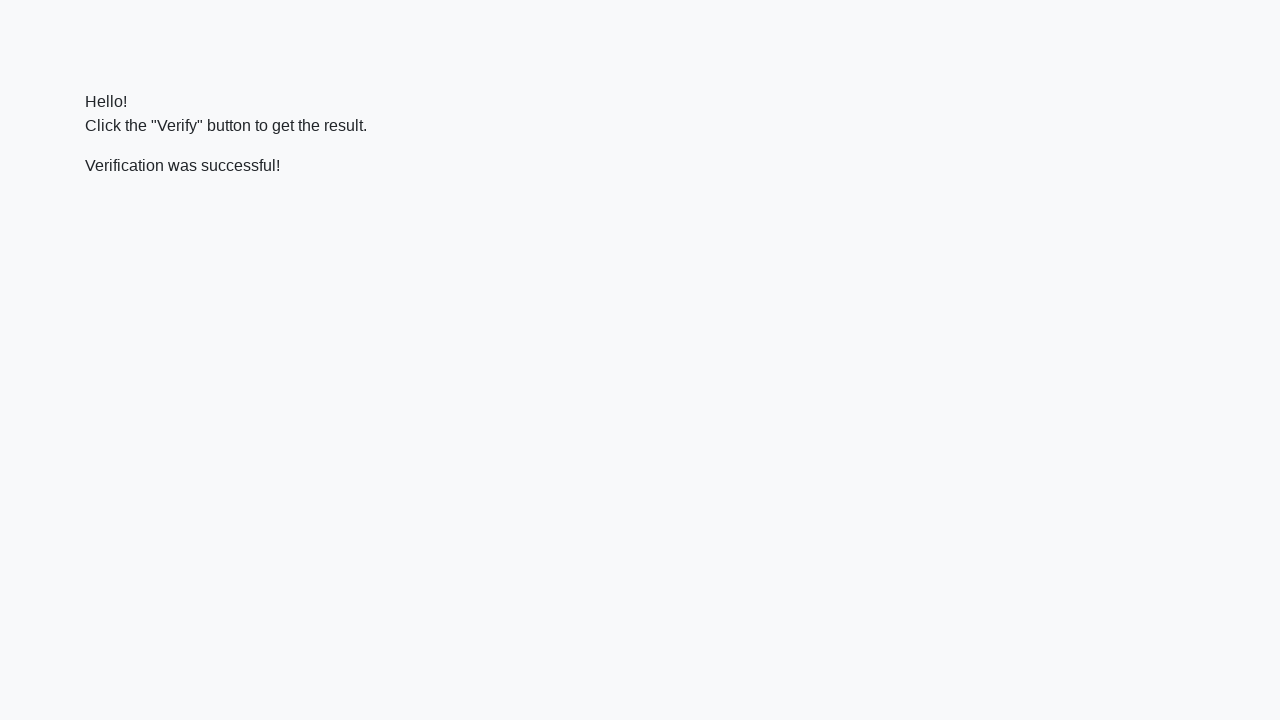

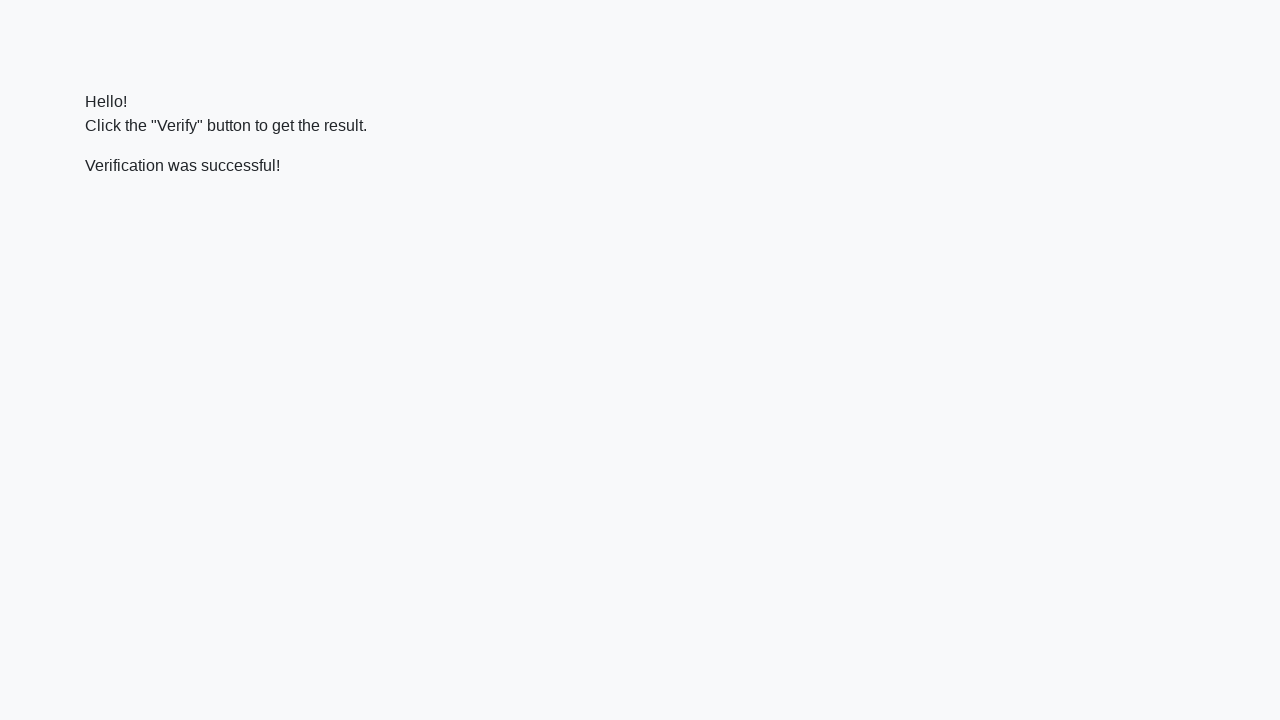